Navigates to Anime News Network and clicks on topic filter buttons for Anime, Manga, and News categories.

Starting URL: https://www.animenewsnetwork.com/

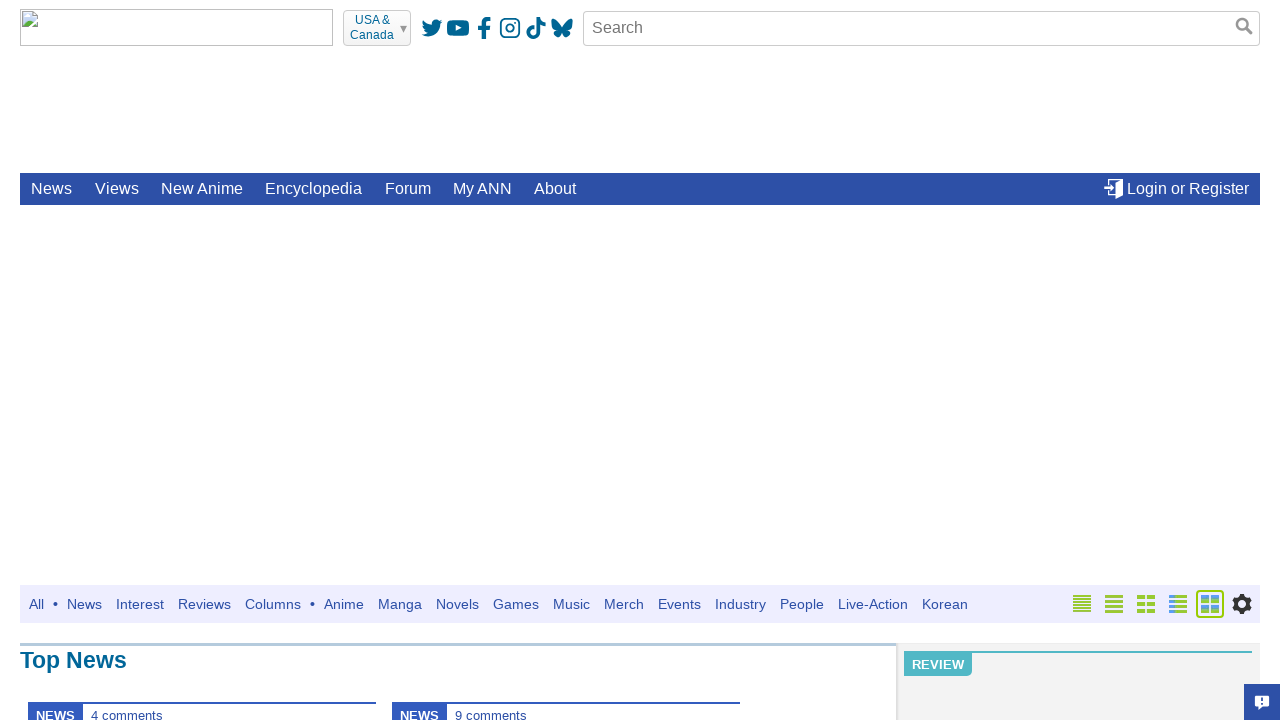

Navigated to Anime News Network homepage
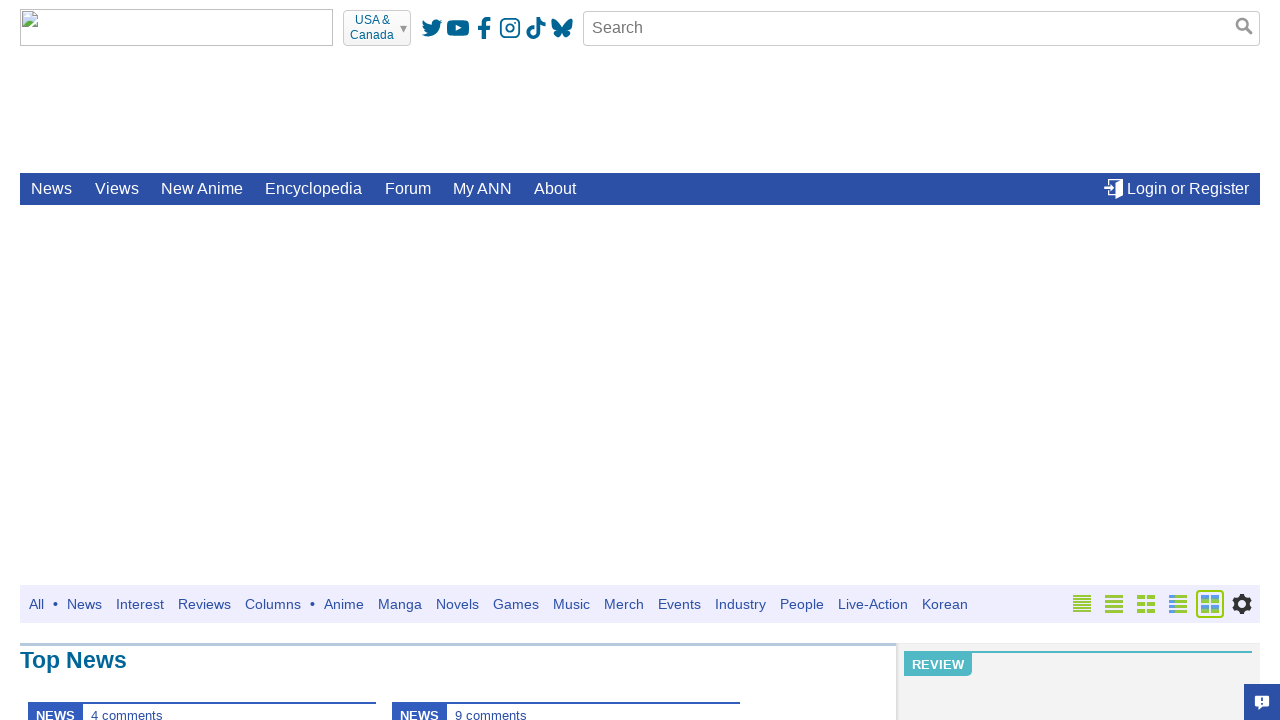

Clicked on Anime topic filter button at (344, 604) on xpath=//span[text()='Anime']
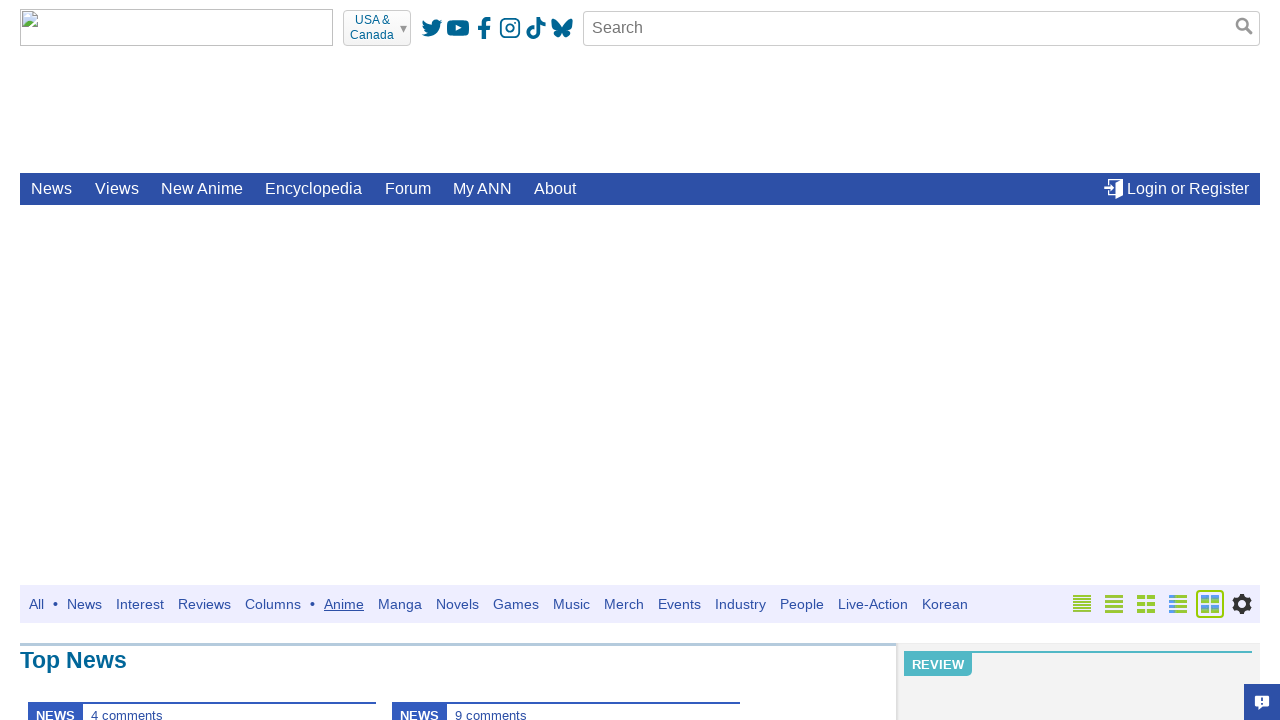

Clicked on Manga topic filter button at (400, 604) on xpath=//span[text()='Manga']
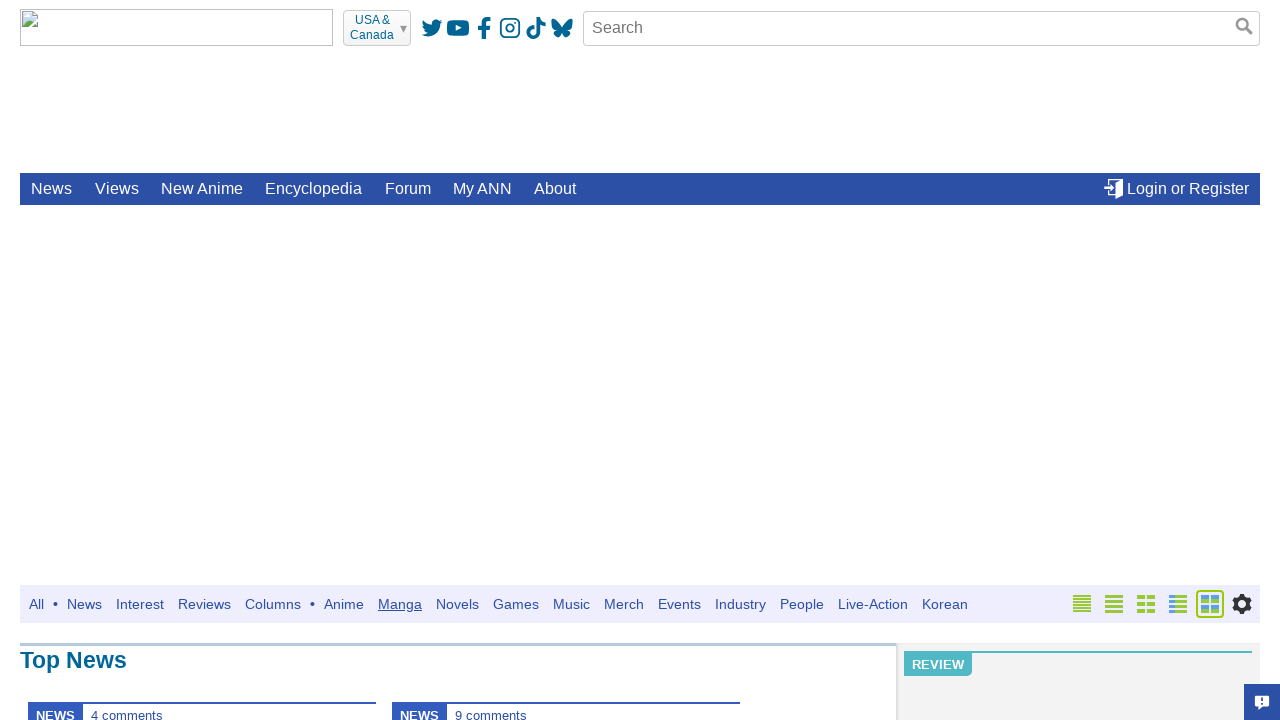

Clicked on News topic filter button at (84, 604) on xpath=//span/span[text()='News']
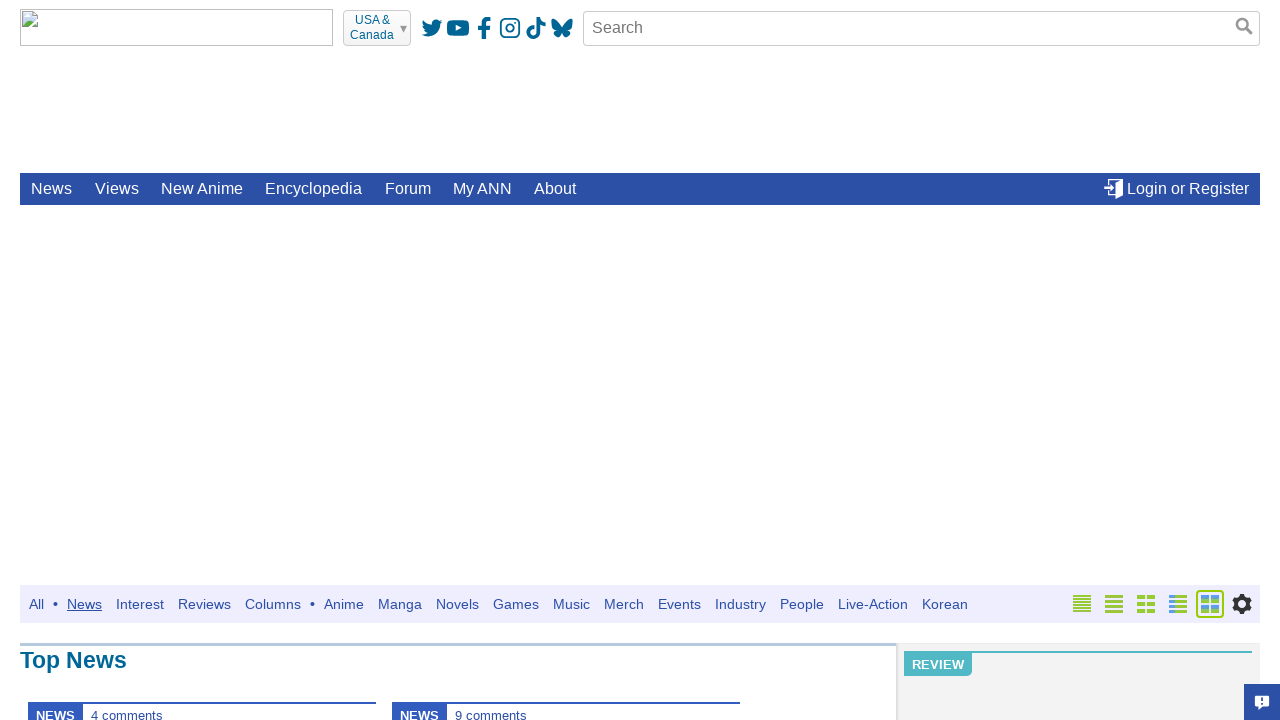

News feed loaded after applying topic filters
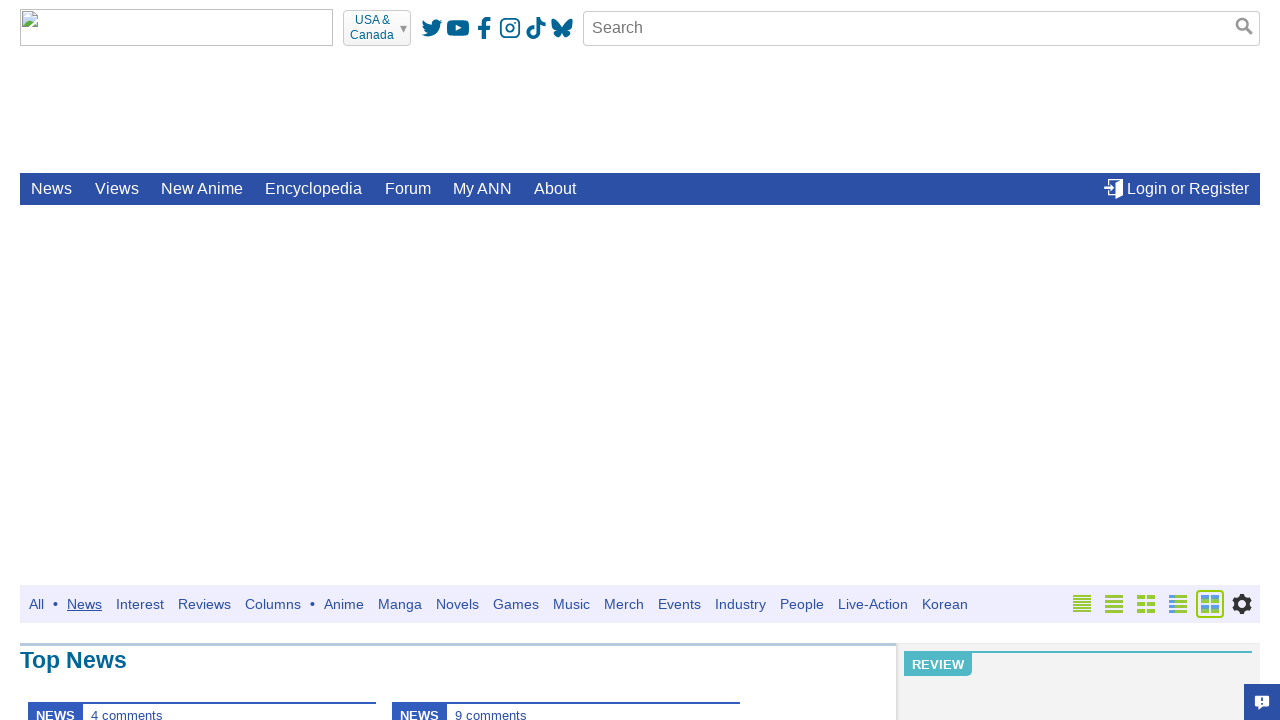

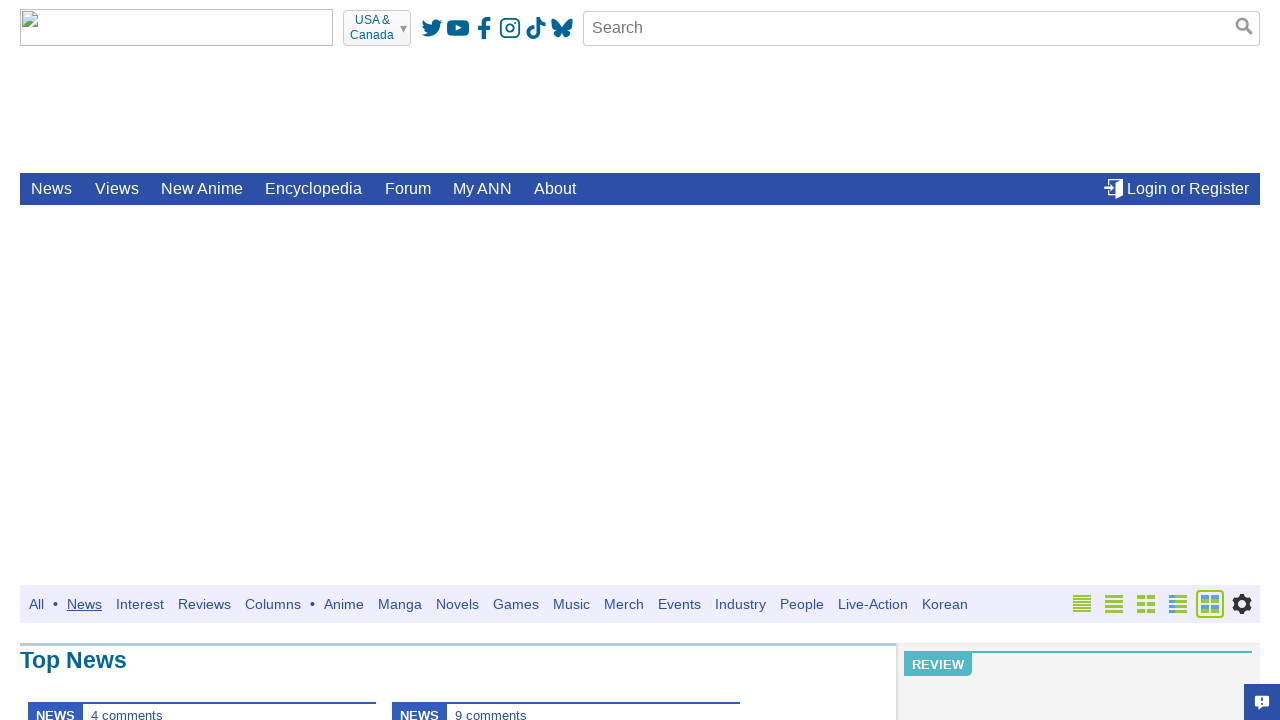